Navigates to a demo page for handling disabled elements and locates the submit button element to verify its presence on the page.

Starting URL: https://demoapps.qspiders.com/ui/button/buttonDisabled?sublist=4&scenario=1

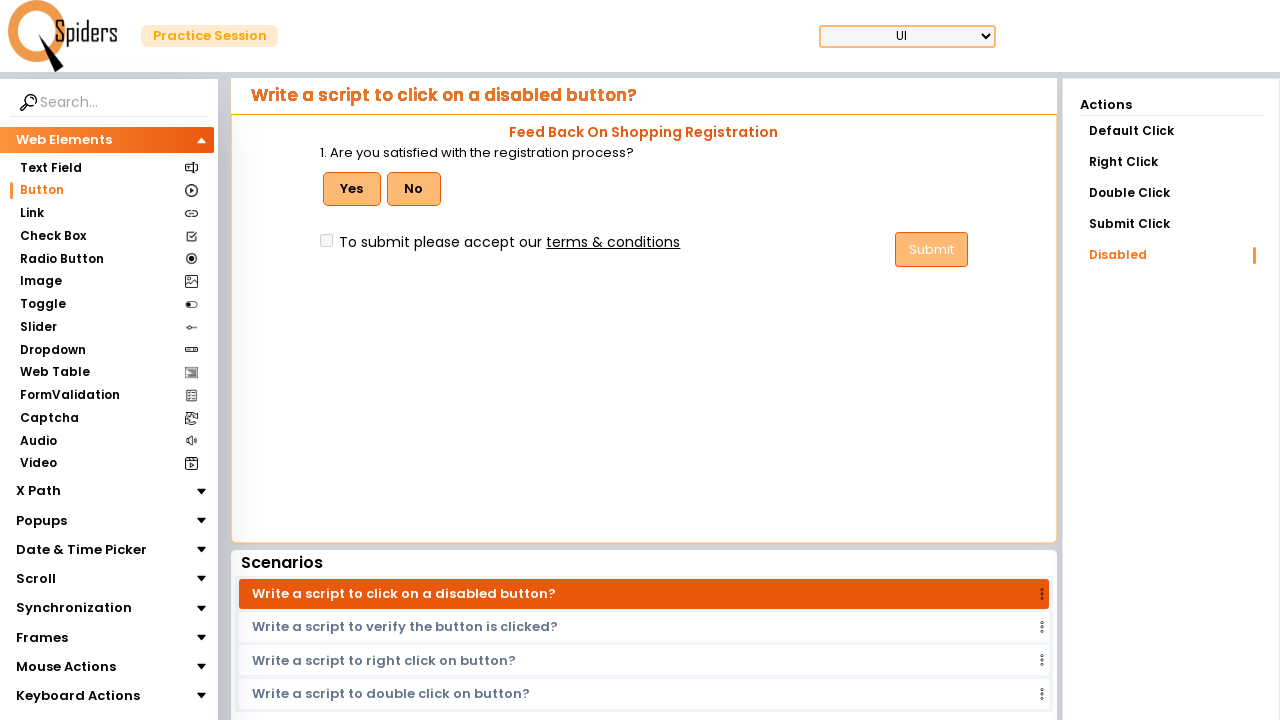

Navigated to demo page for handling disabled elements
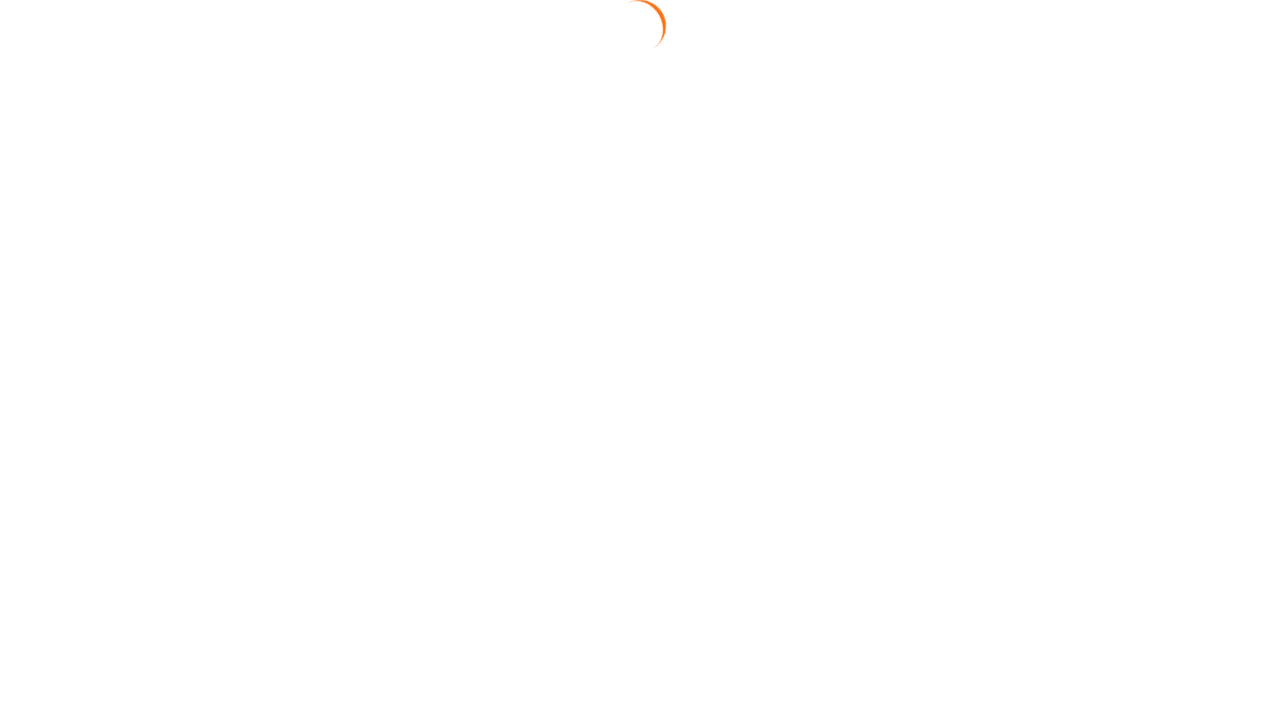

Located submit button element with selector #submitButton
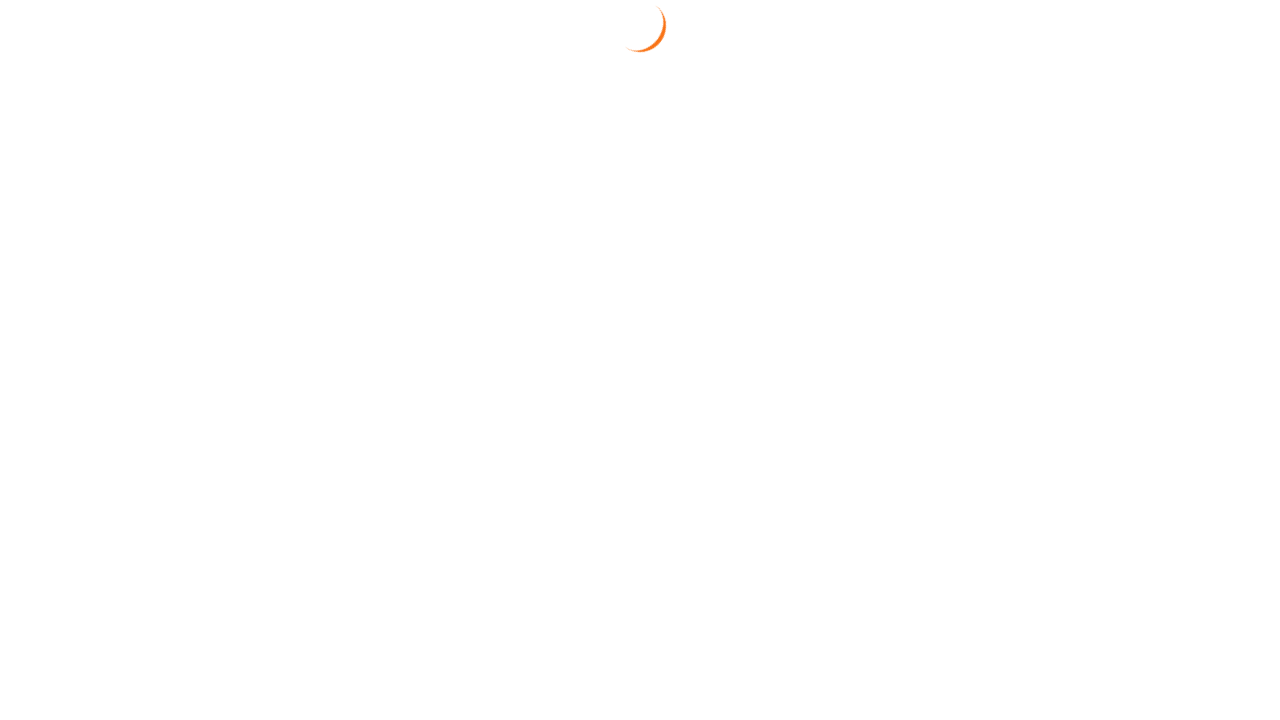

Verified submit button is present and attached to the page
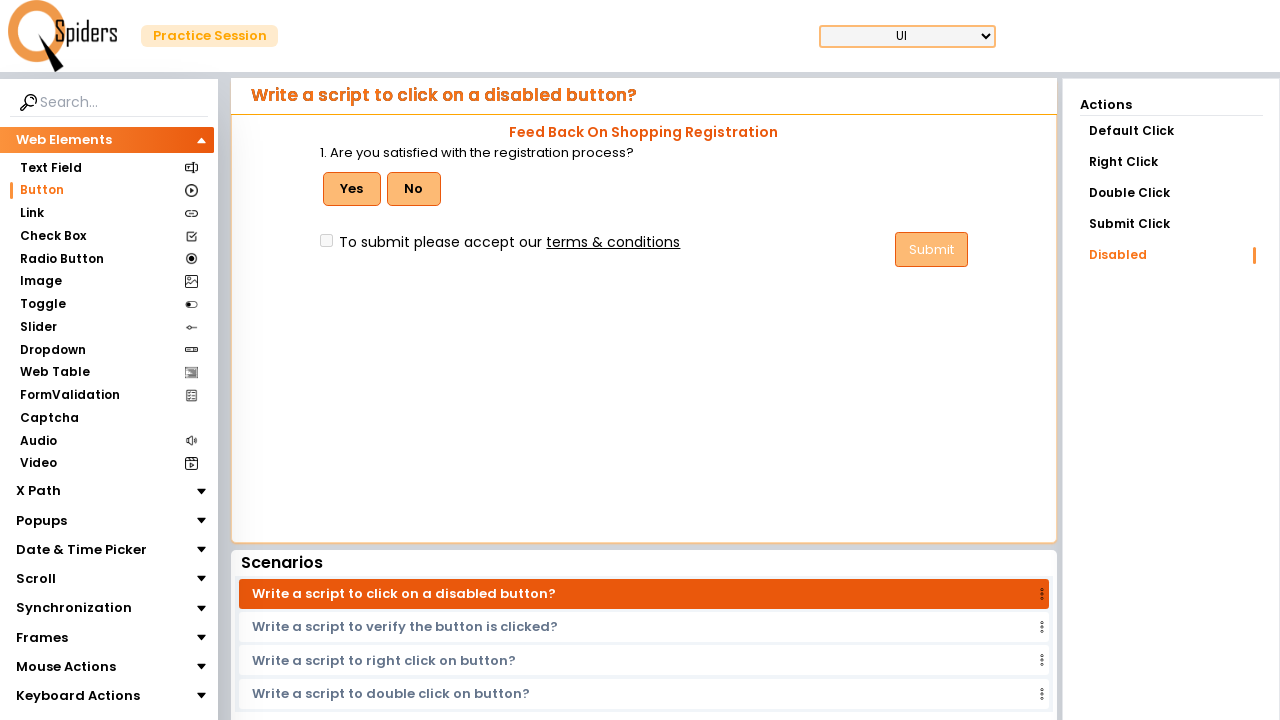

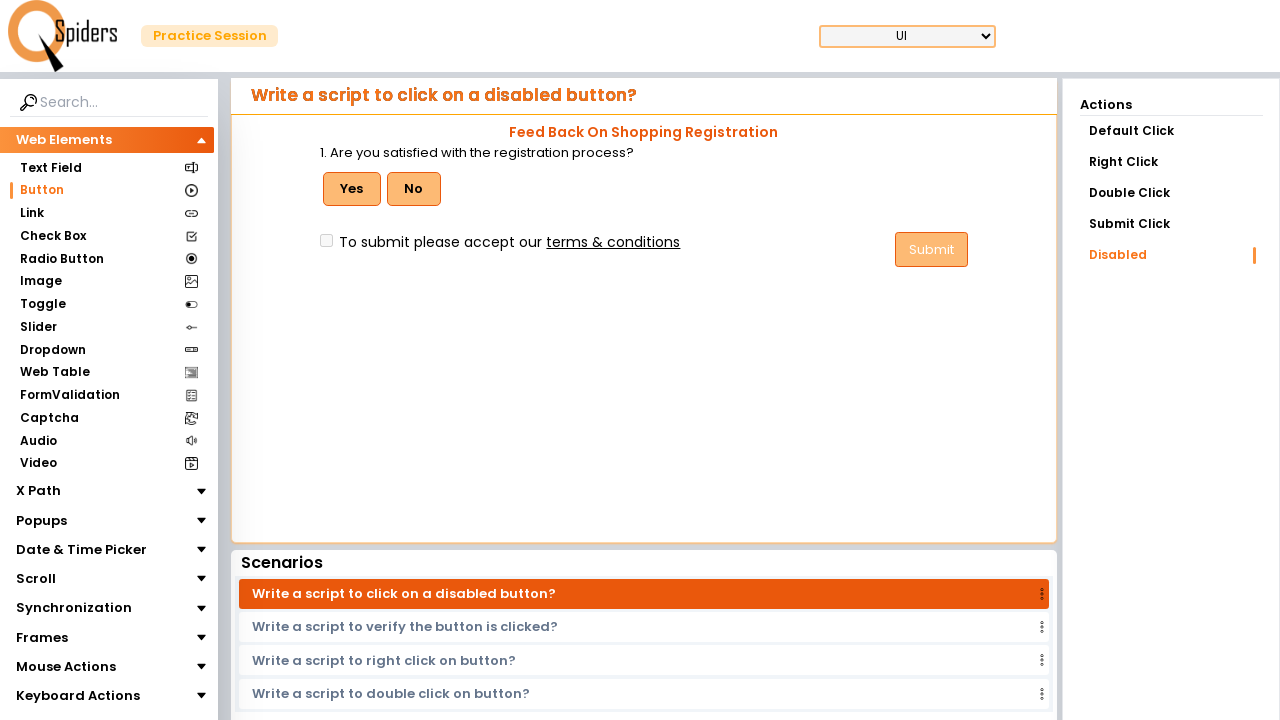